Tests applying an invalid coupon code to verify proper error message is displayed

Starting URL: http://intershop5.skillbox.ru/product-category/catalog/

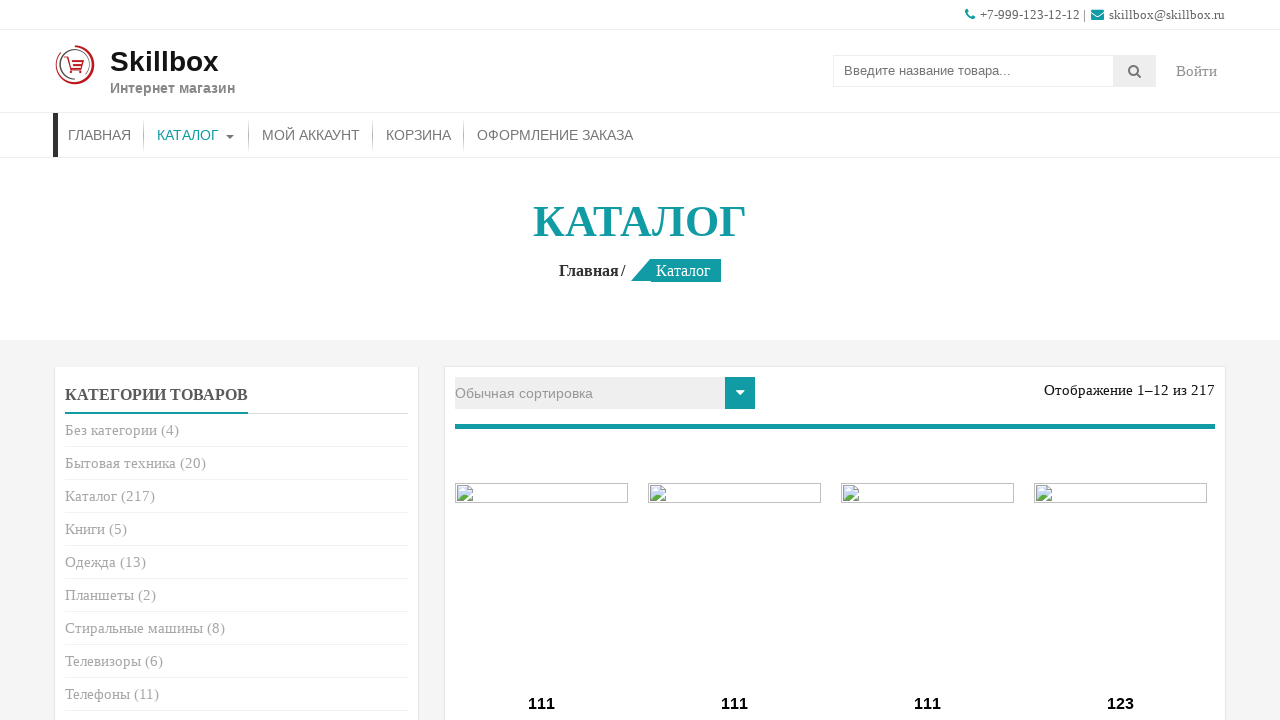

Clicked first 'Add to cart' button at (542, 361) on (//a[contains(@class, 'add_to_cart_button')])[1]
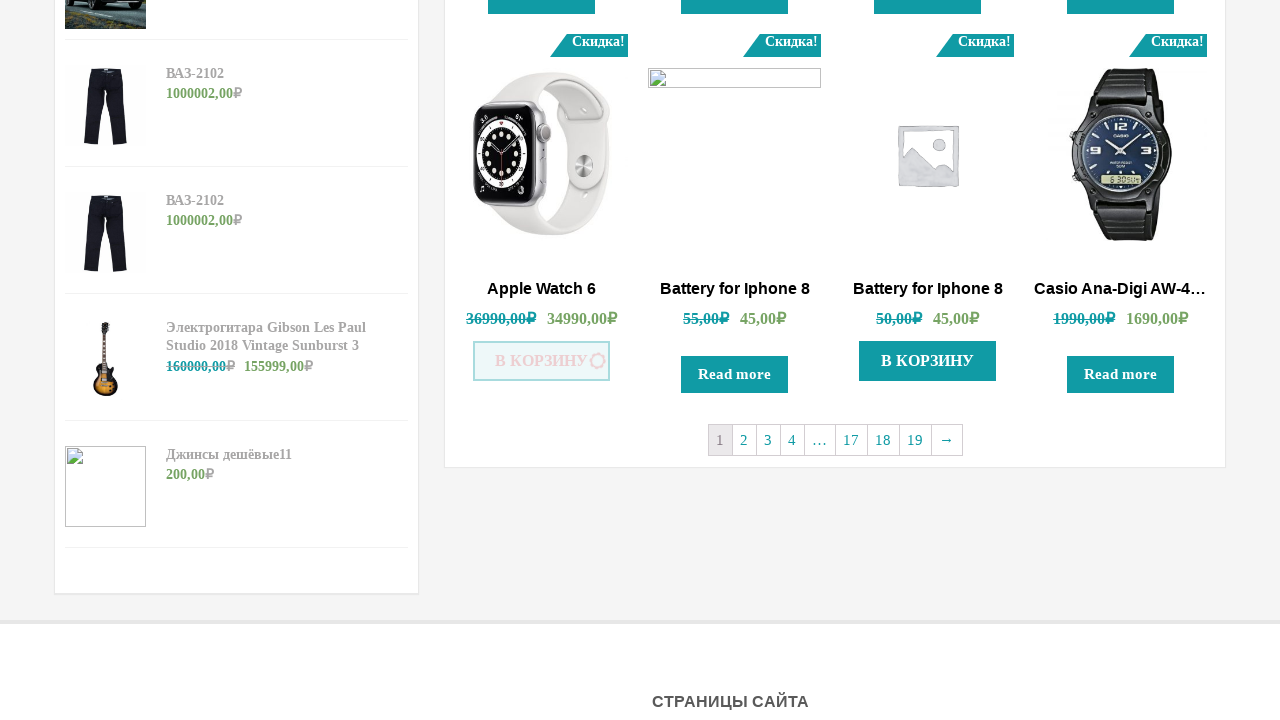

Item added to cart, confirmation element appeared
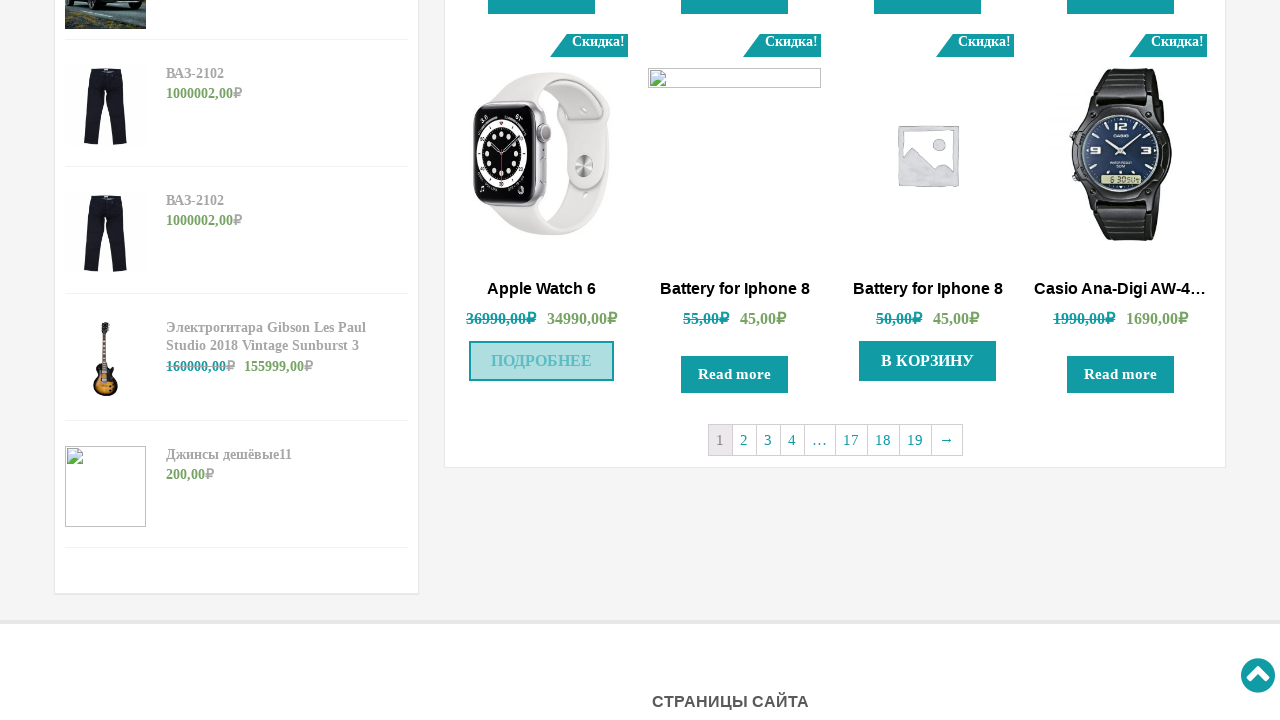

Clicked second 'Add to cart' button at (928, 361) on (//a[contains(@class, 'add_to_cart_button')])[2]
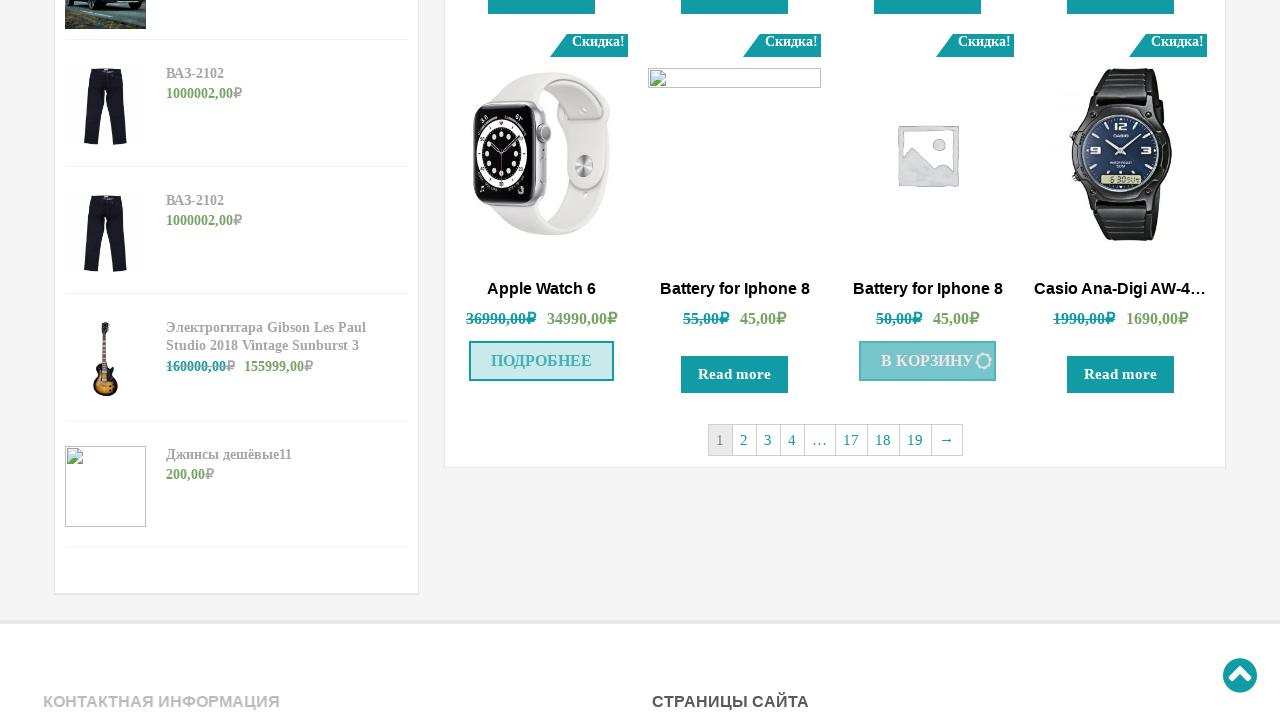

Navigated to basket/cart page at (418, 135) on li#menu-item-29>a
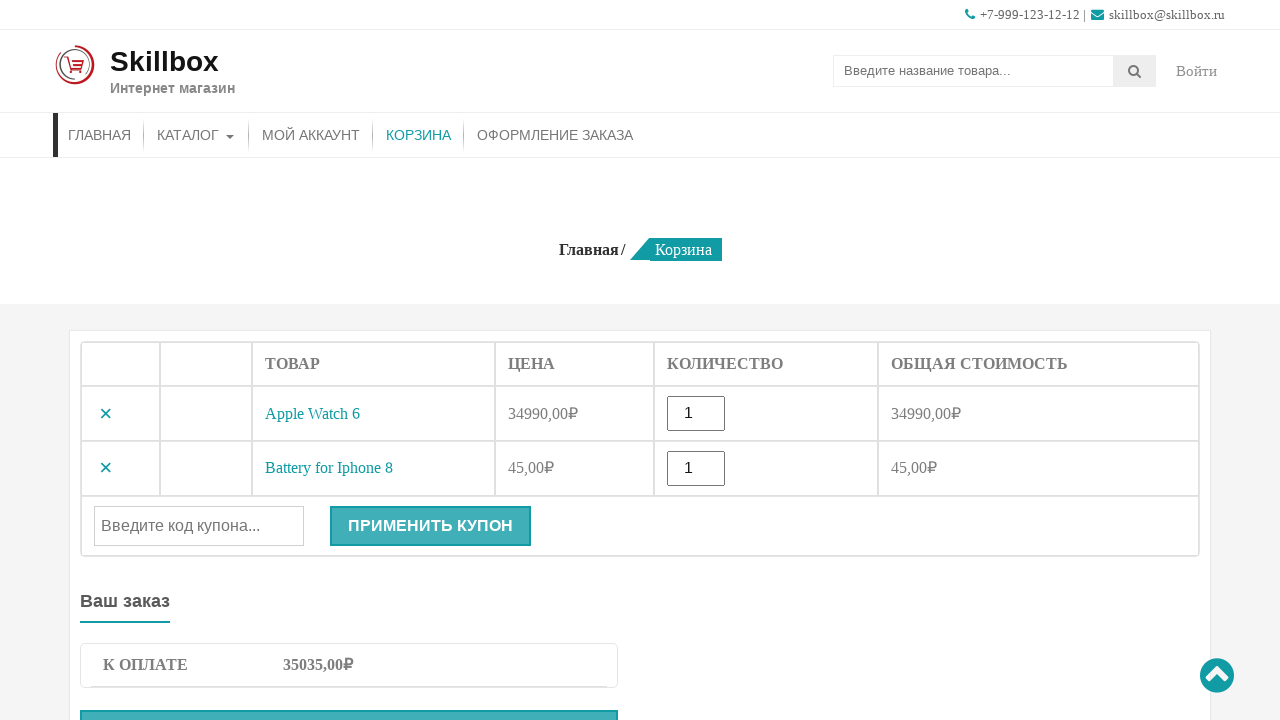

Entered invalid coupon code 'sert5000' on #coupon_code
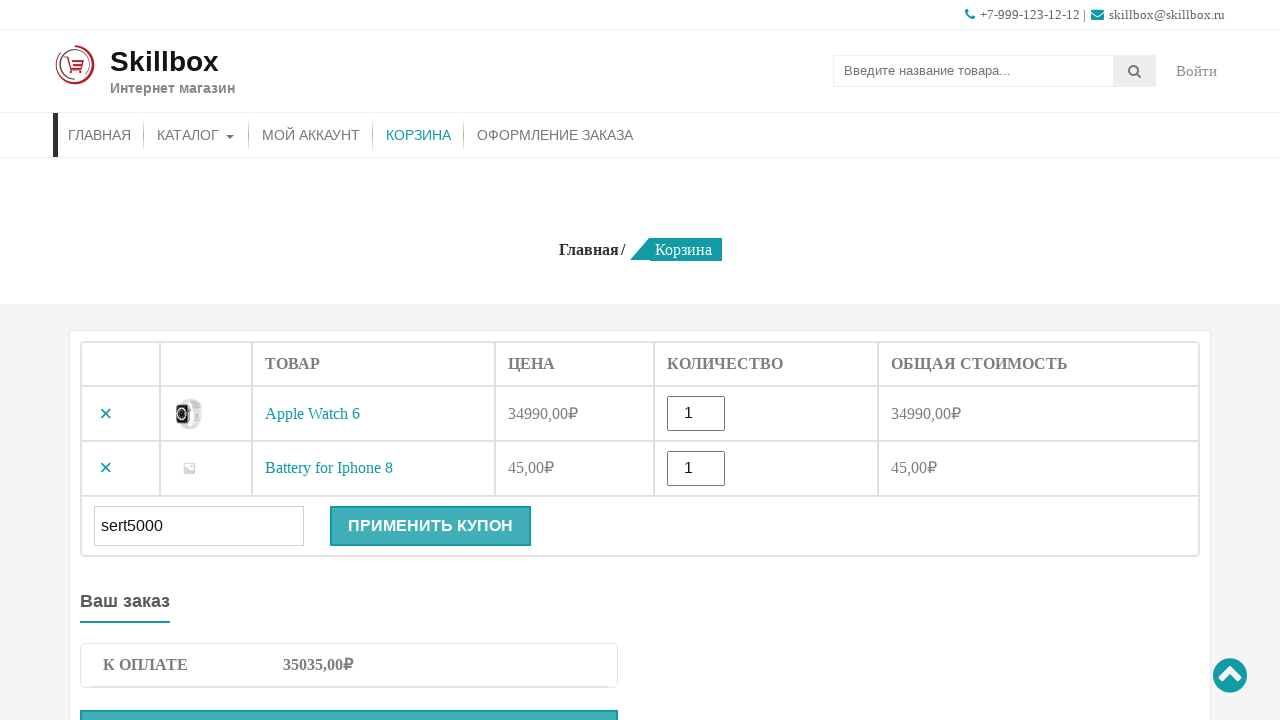

Clicked apply coupon button at (430, 526) on .button
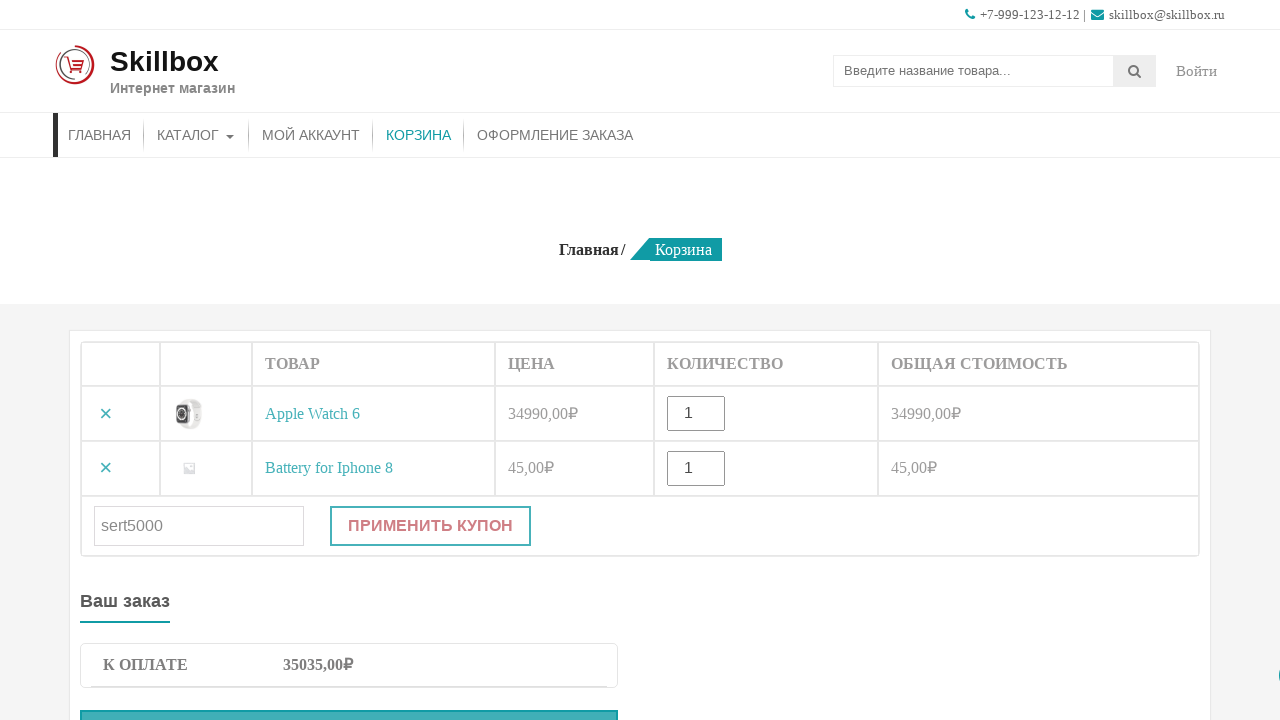

Error message displayed for invalid coupon code
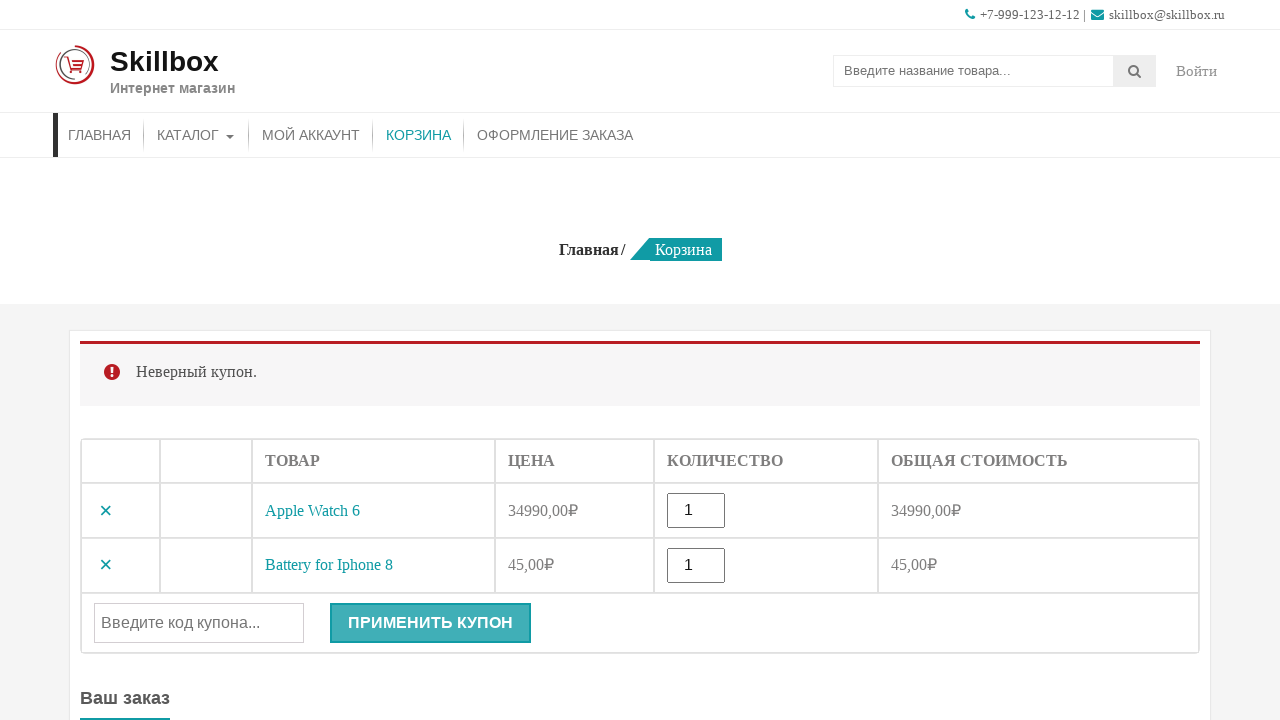

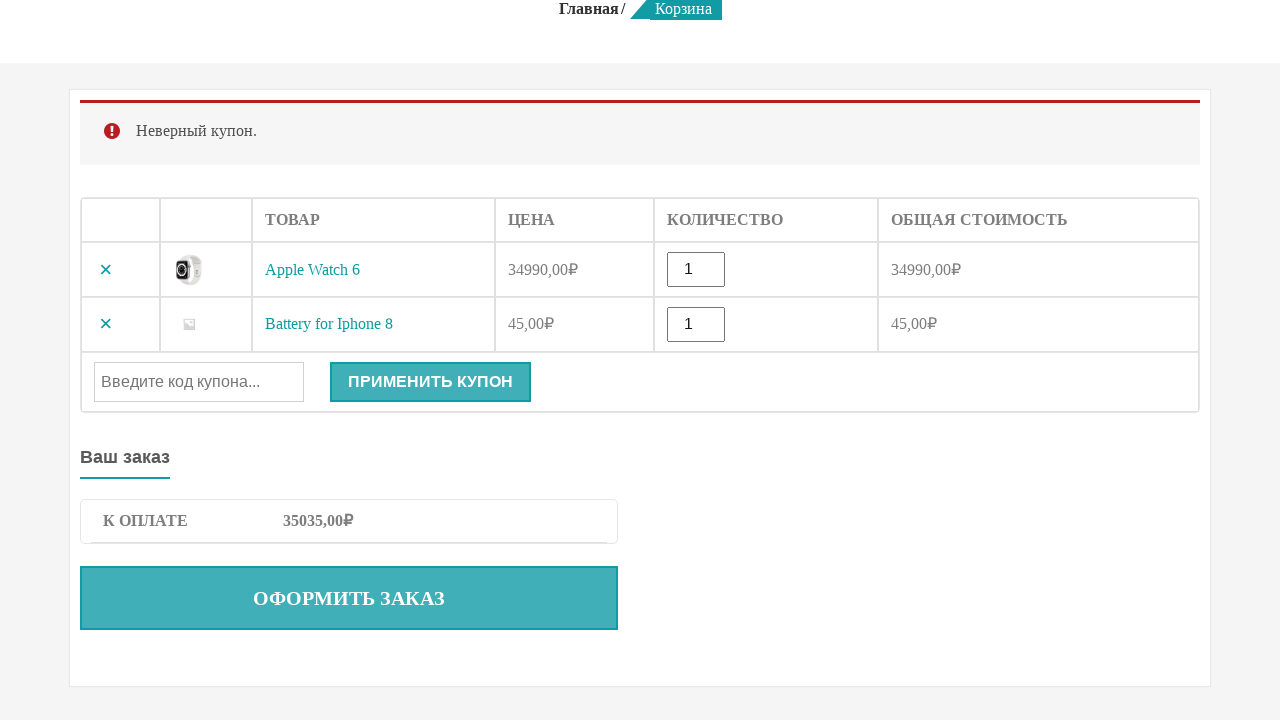